Tests the Playwright documentation homepage by verifying the page title contains "Playwright", checking the "Get Started" link has the correct href attribute, clicking it, and verifying navigation to the intro page.

Starting URL: https://playwright.dev

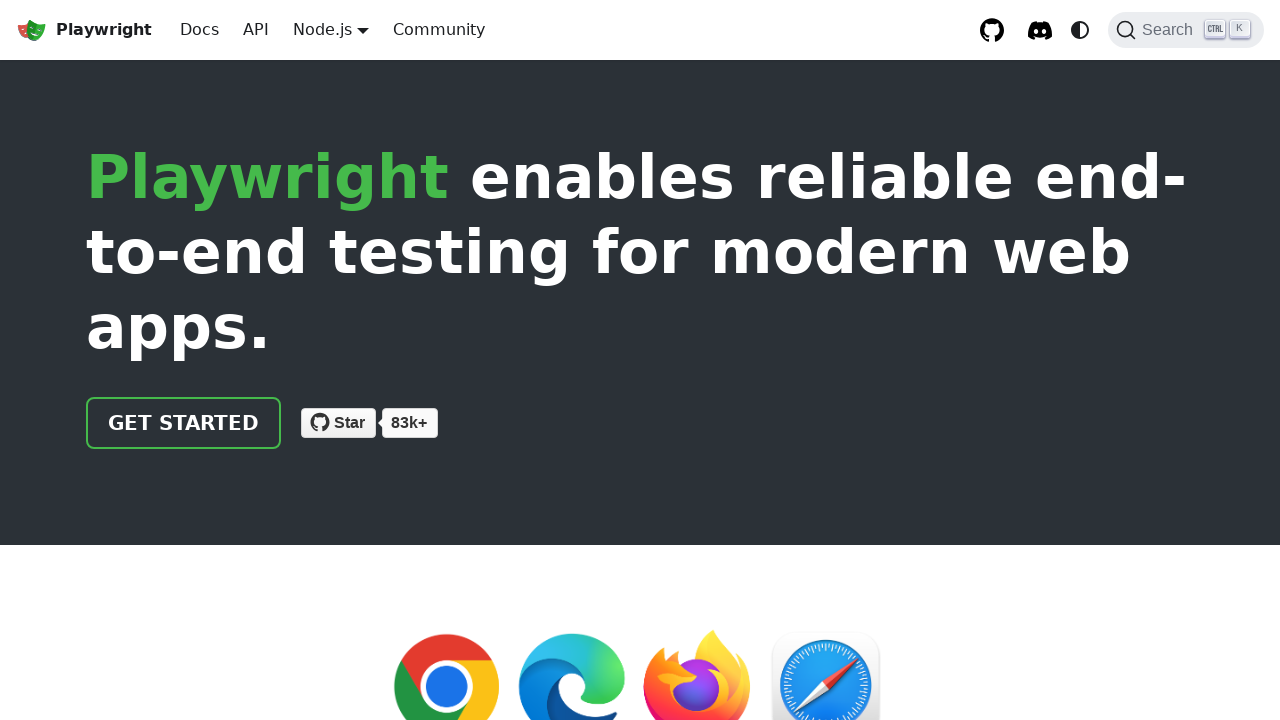

Verified page title contains 'Playwright'
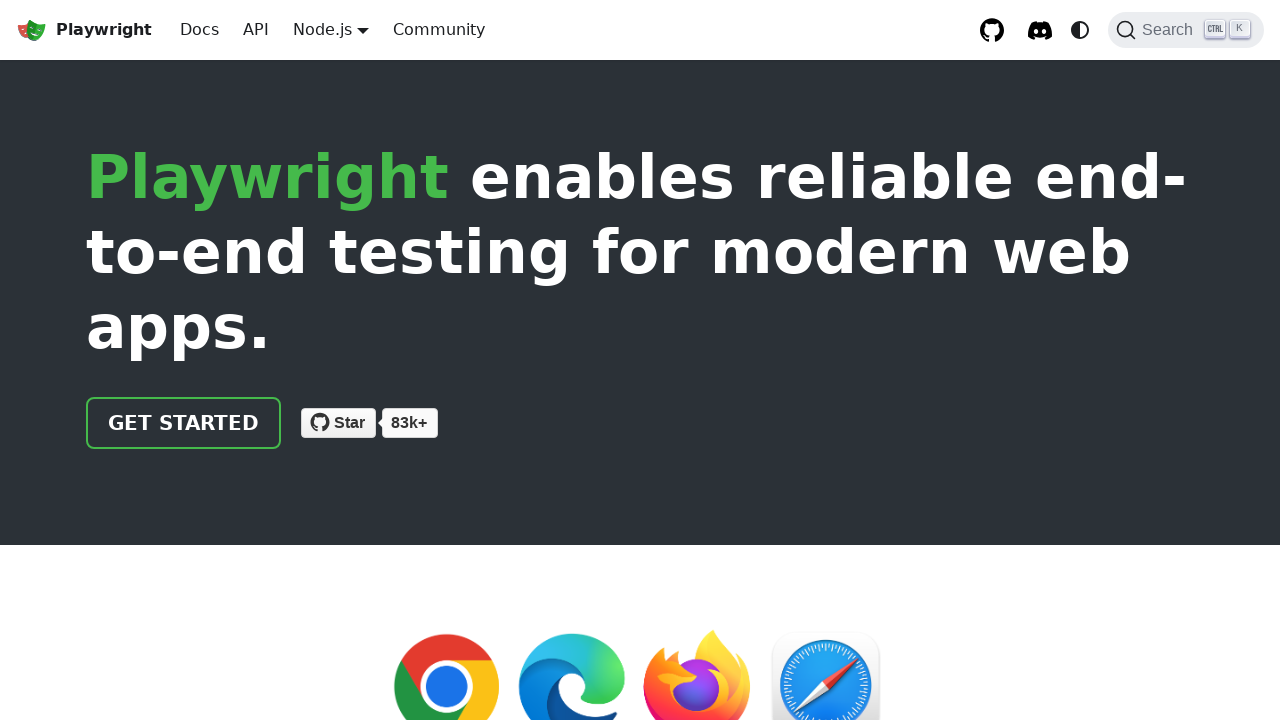

Located 'Get Started' link
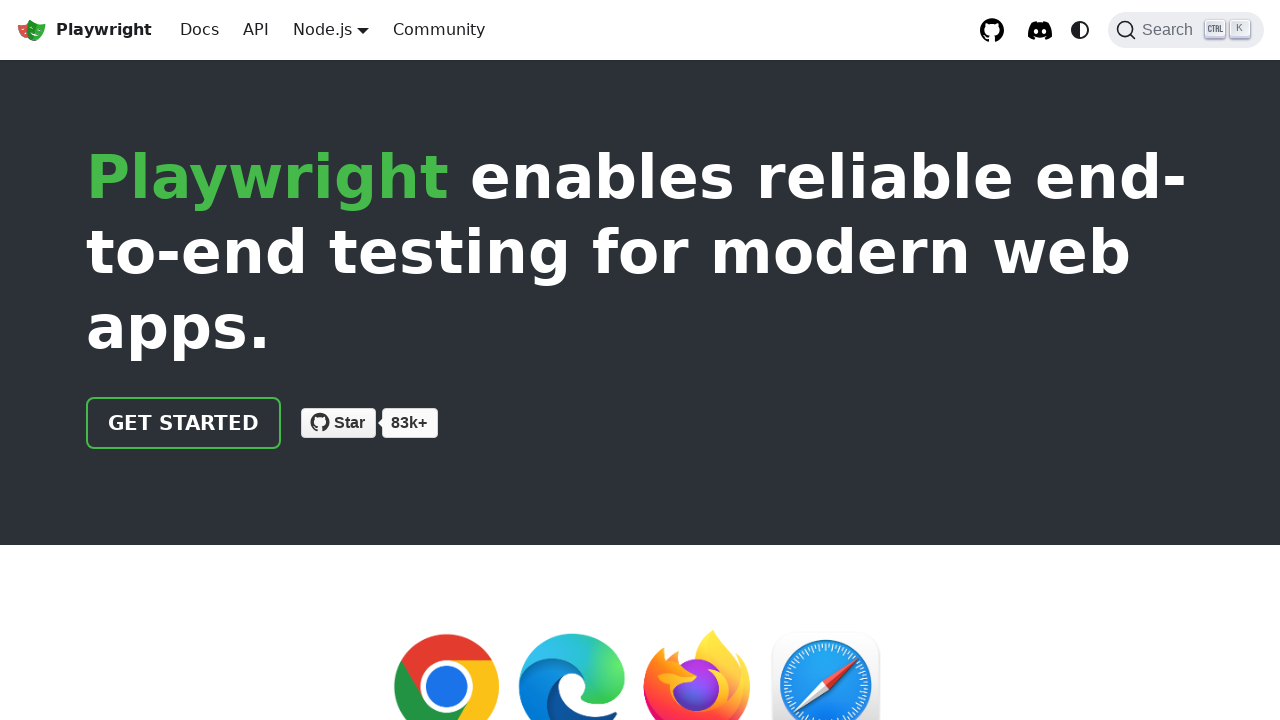

Verified 'Get Started' link href is '/docs/intro'
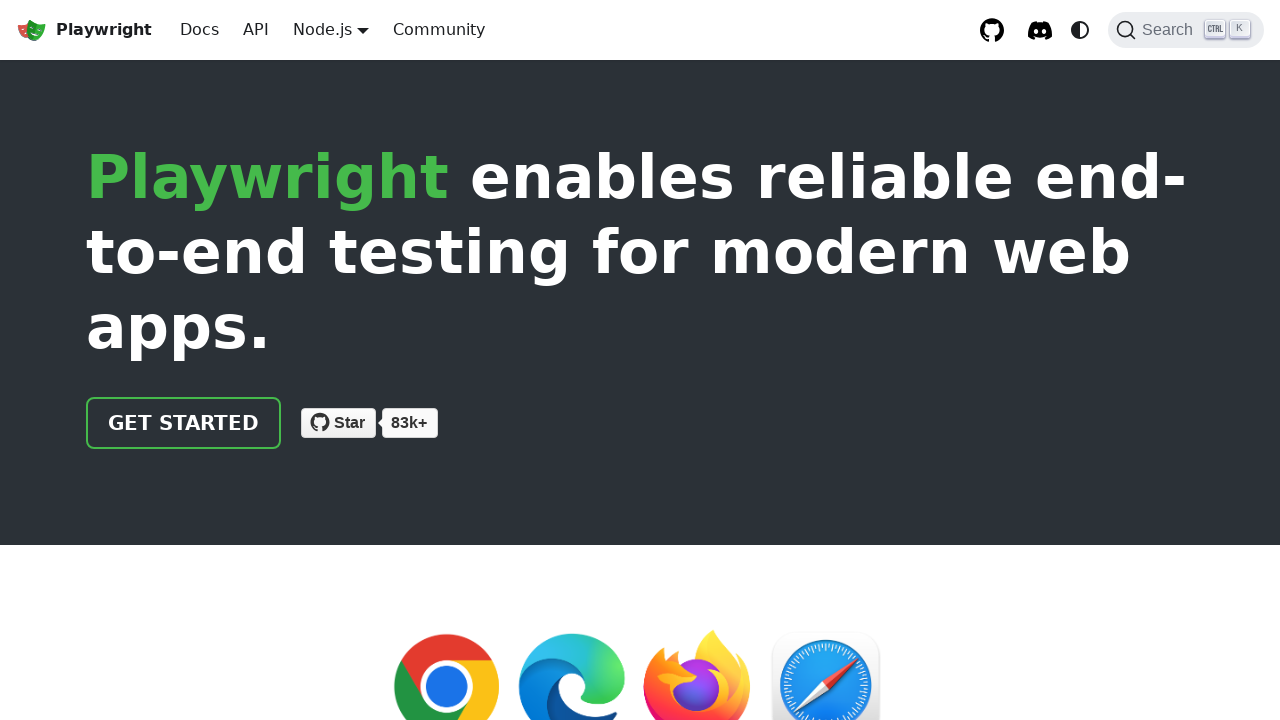

Clicked 'Get Started' link at (184, 423) on text=Get Started
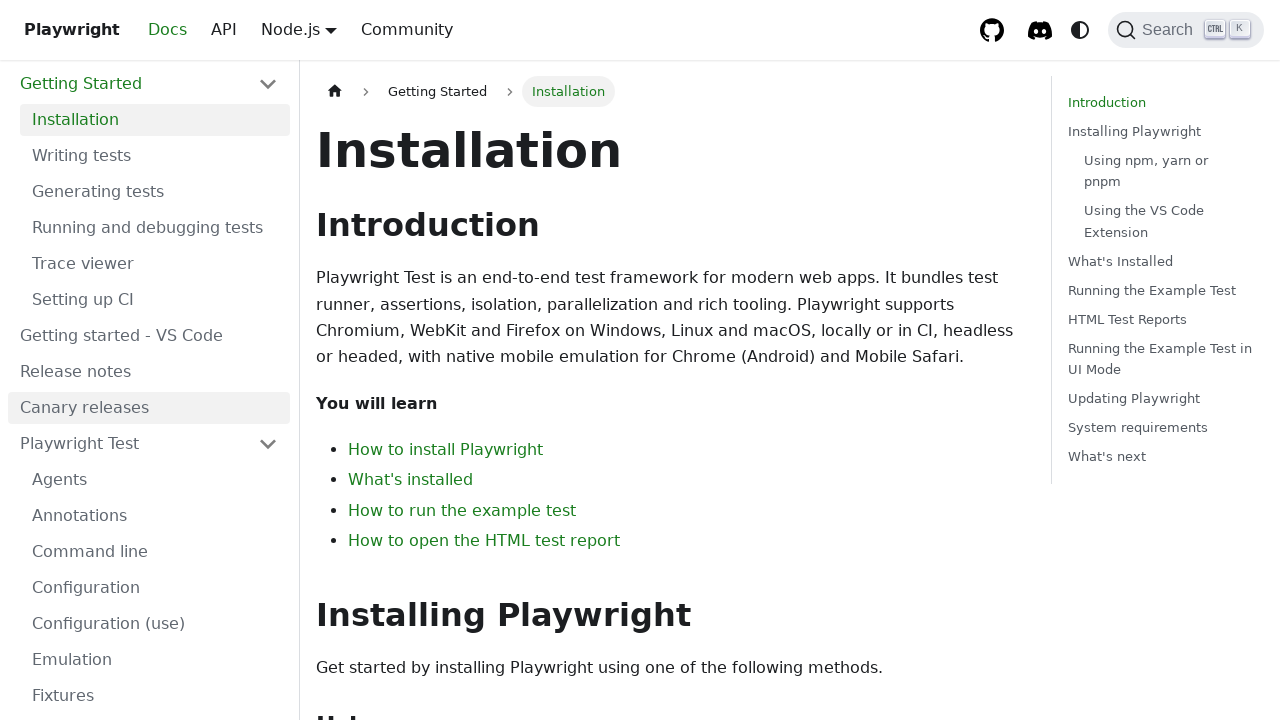

Navigated to intro page and verified URL contains 'intro'
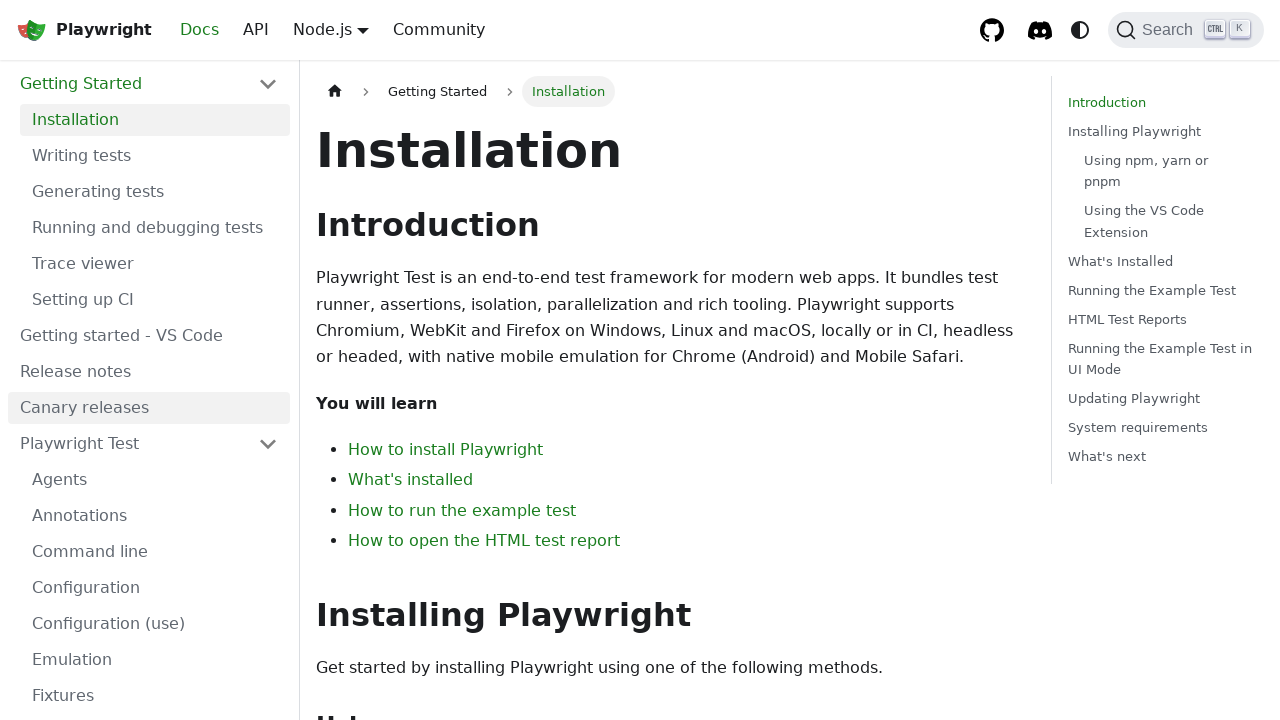

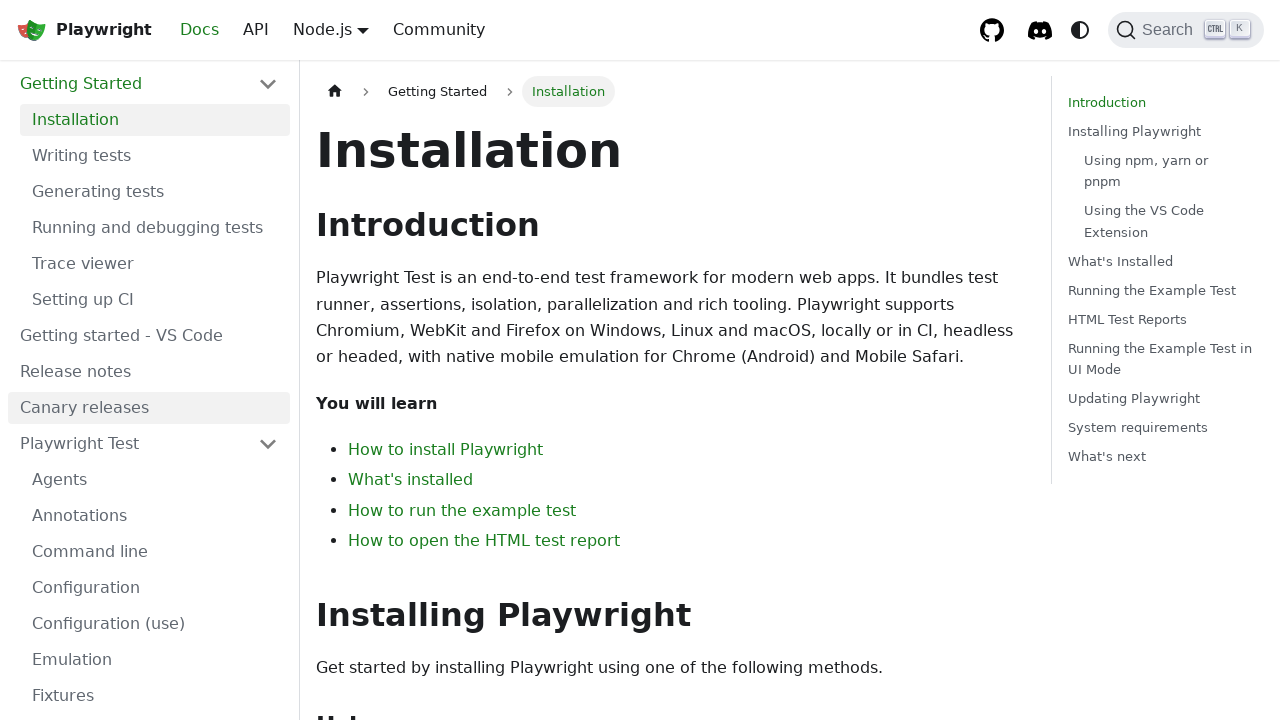